Tests right-click (context menu) functionality by performing a context click action on a button element to trigger a context menu

Starting URL: https://swisnl.github.io/jQuery-contextMenu/demo.html

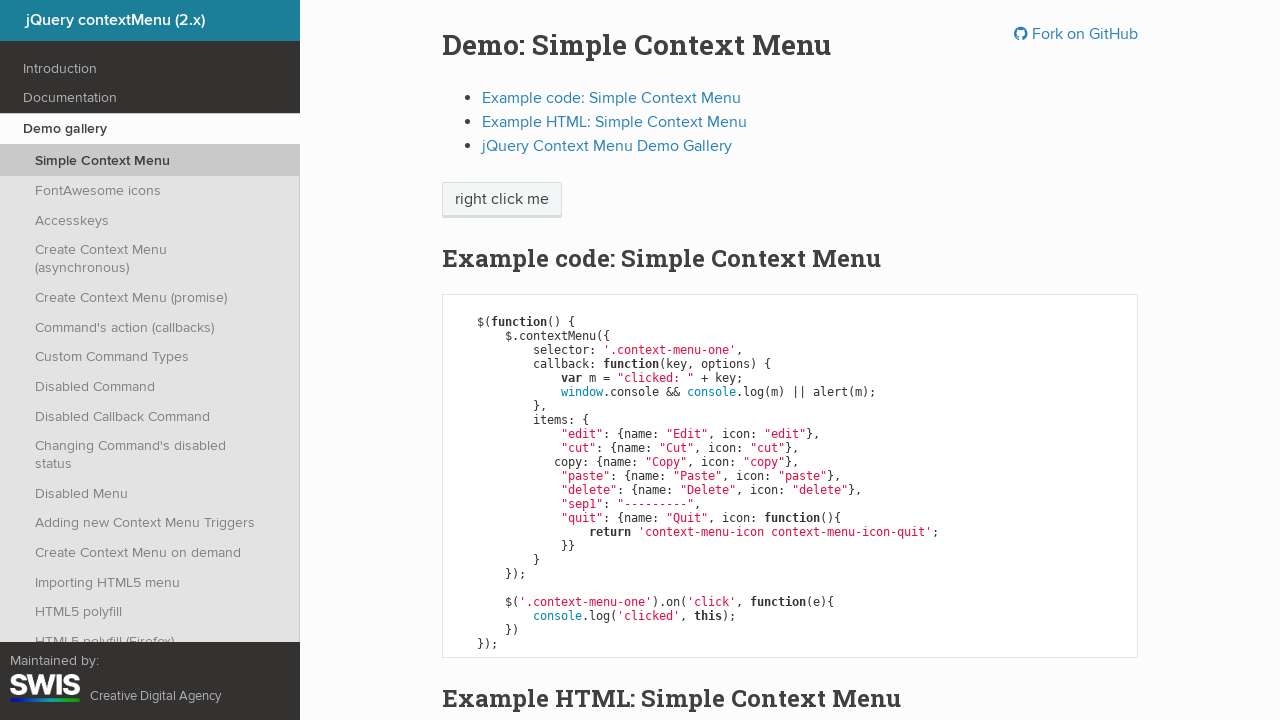

Right-clicked on context menu button to trigger context menu at (502, 200) on span.context-menu-one.btn.btn-neutral
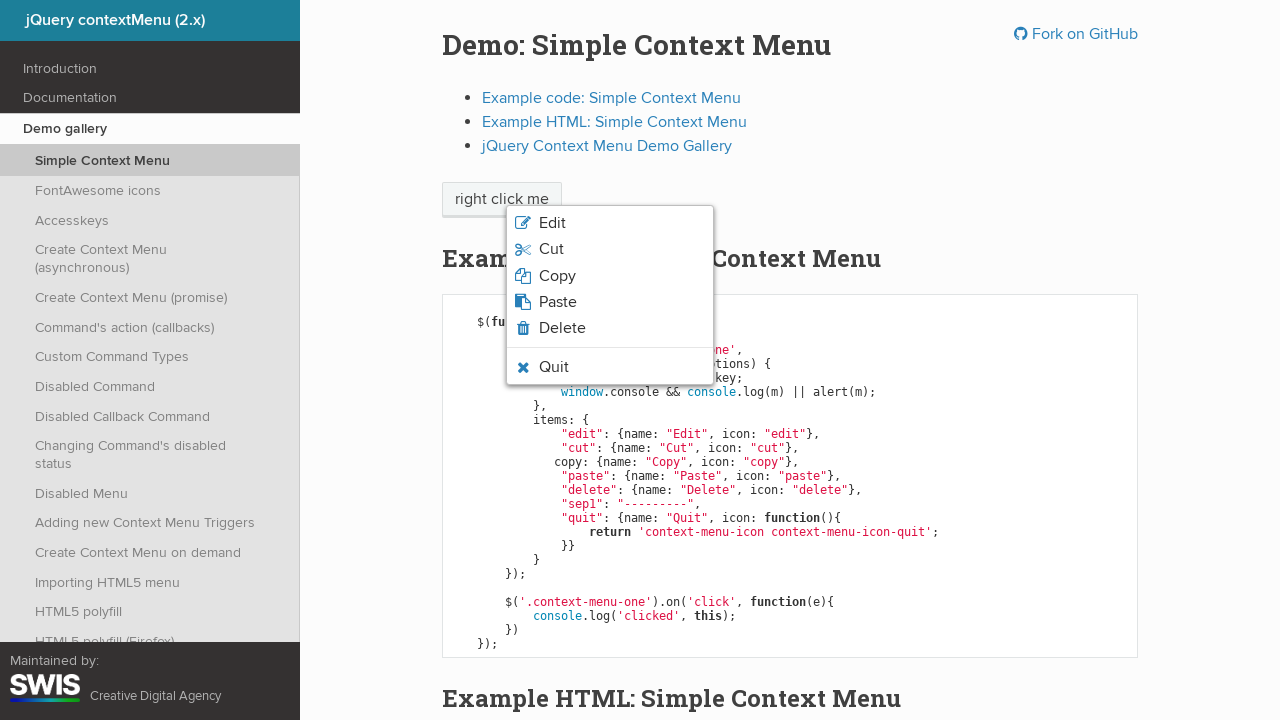

Context menu appeared after right-click
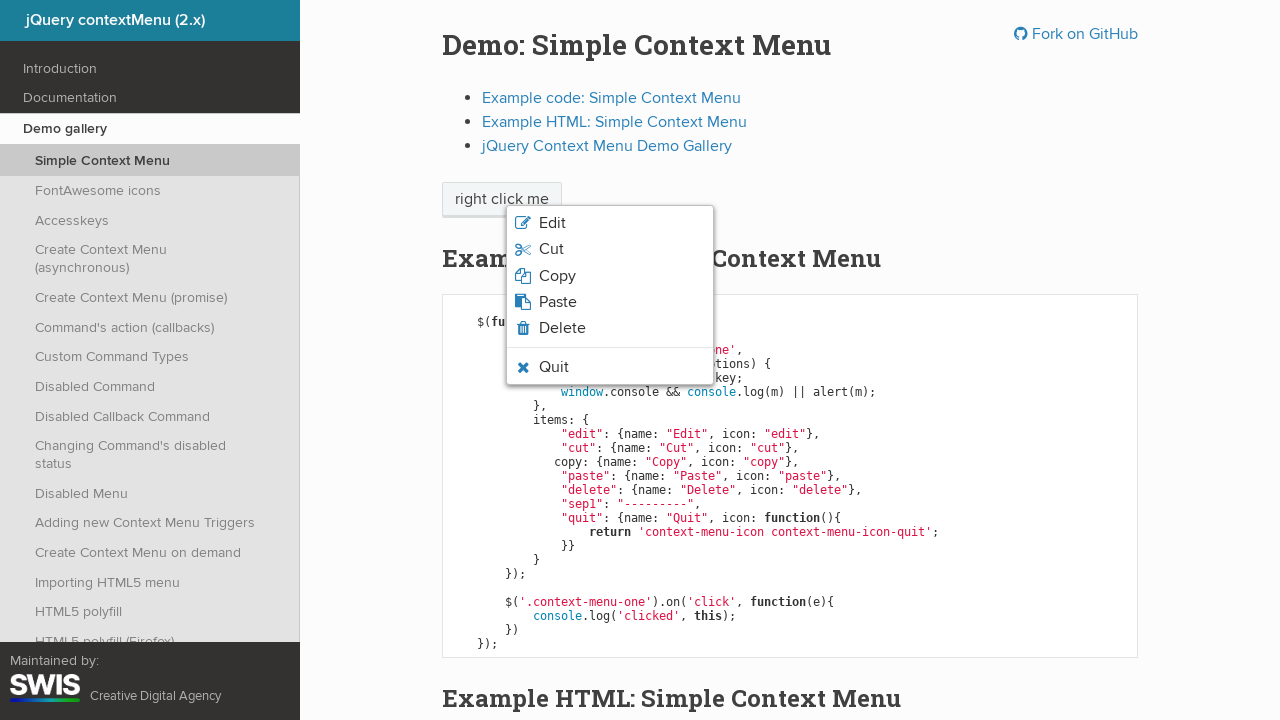

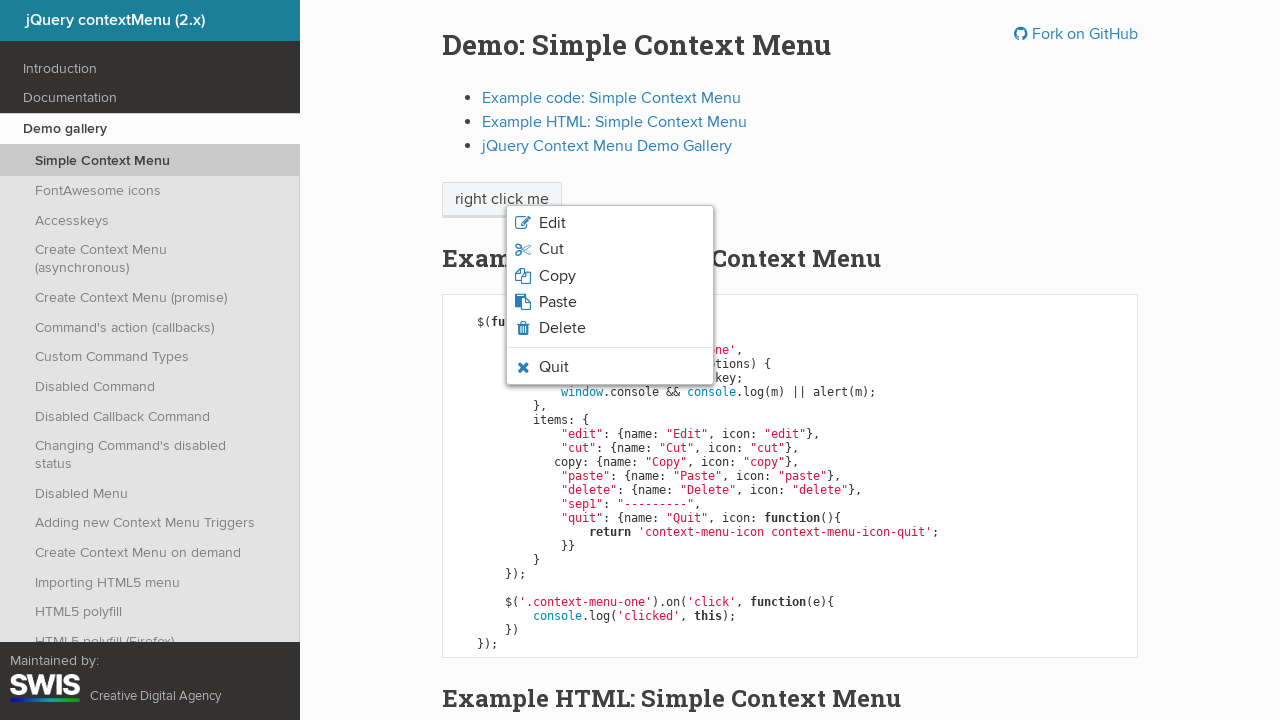